Tests the selection state of radio buttons and checkboxes by clicking them and verifying they are selected

Starting URL: https://automationfc.github.io/basic-form/index.html

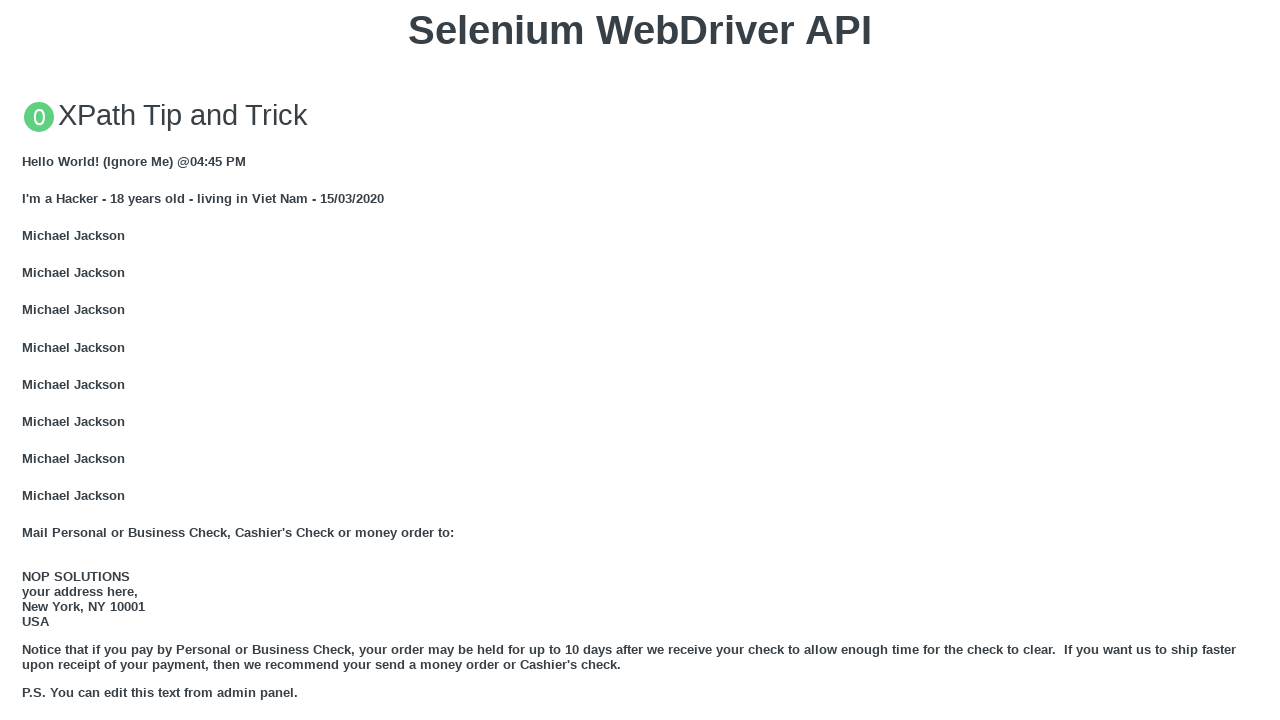

Clicked 'Under 18' radio button at (28, 360) on #under_18
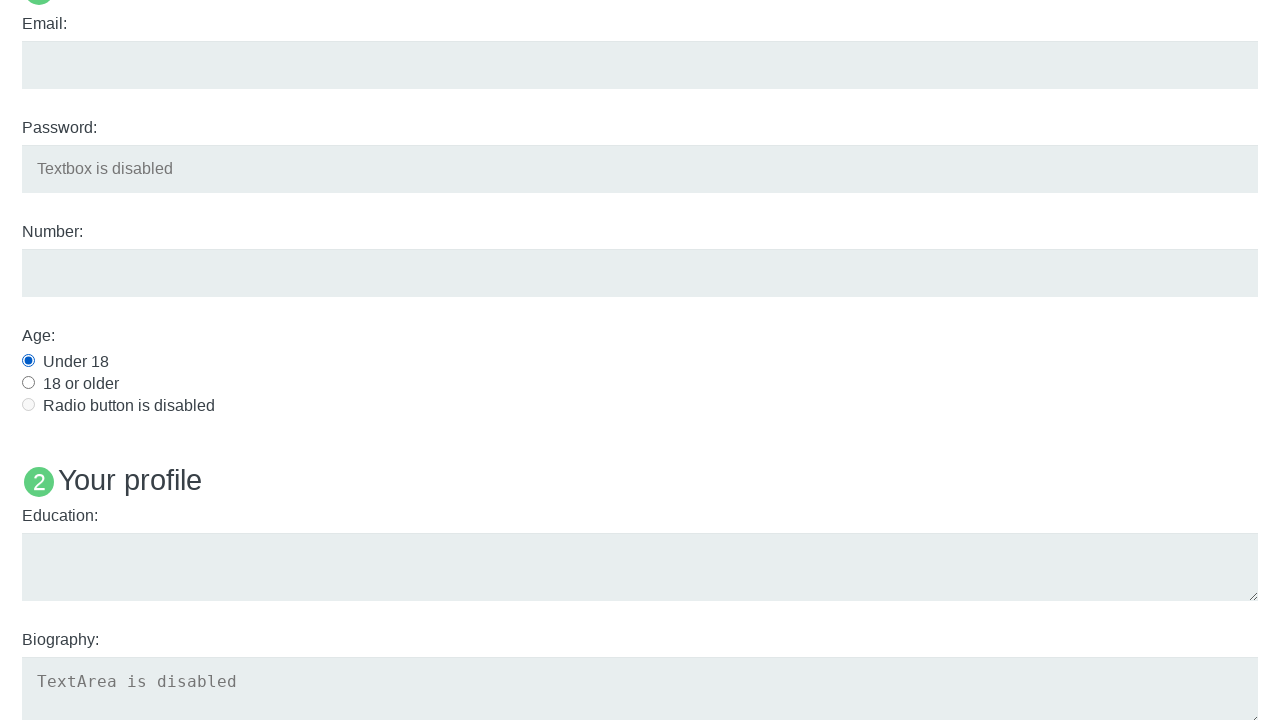

Verified 'Under 18' radio button is selected
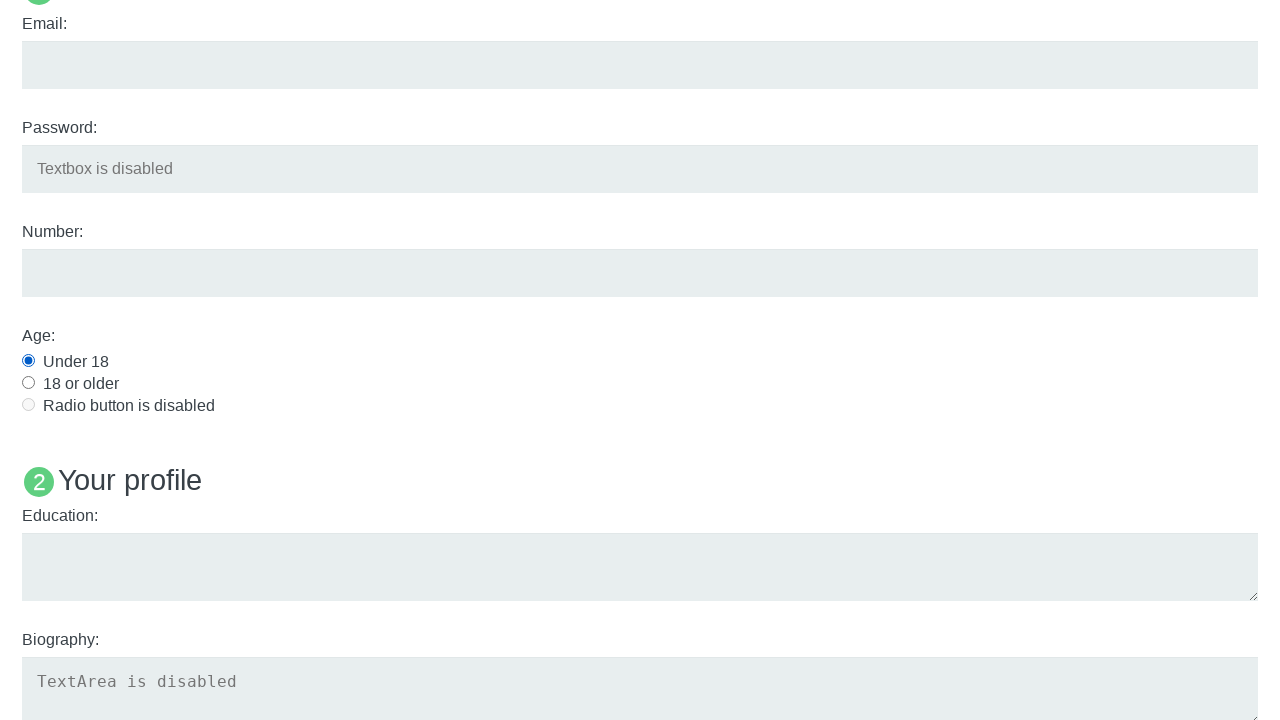

Clicked 'Java' checkbox at (28, 361) on #java
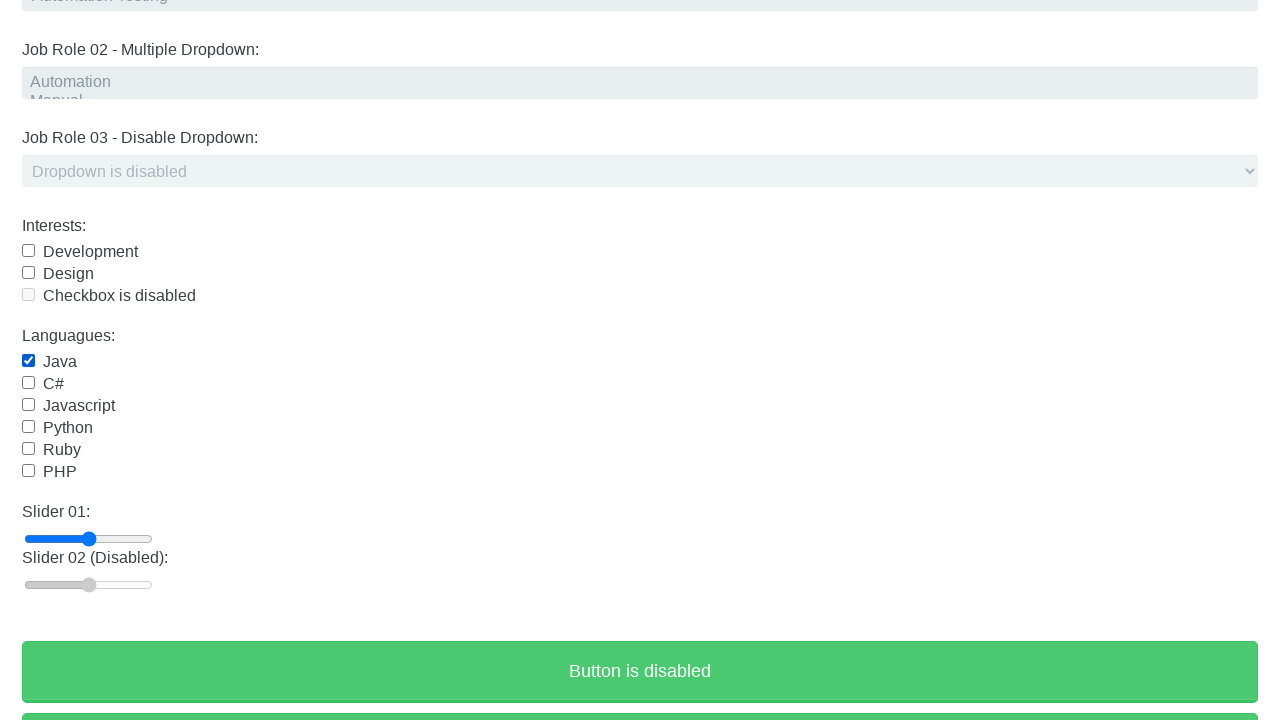

Verified 'Java' checkbox is selected
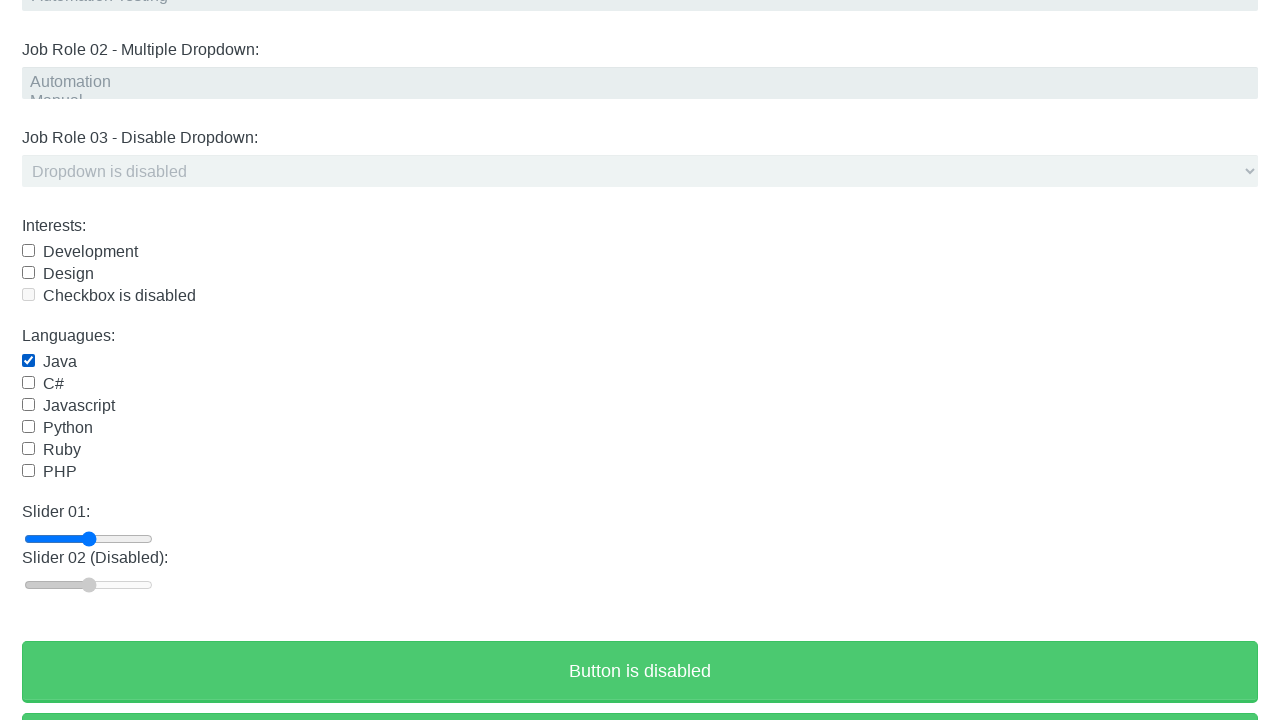

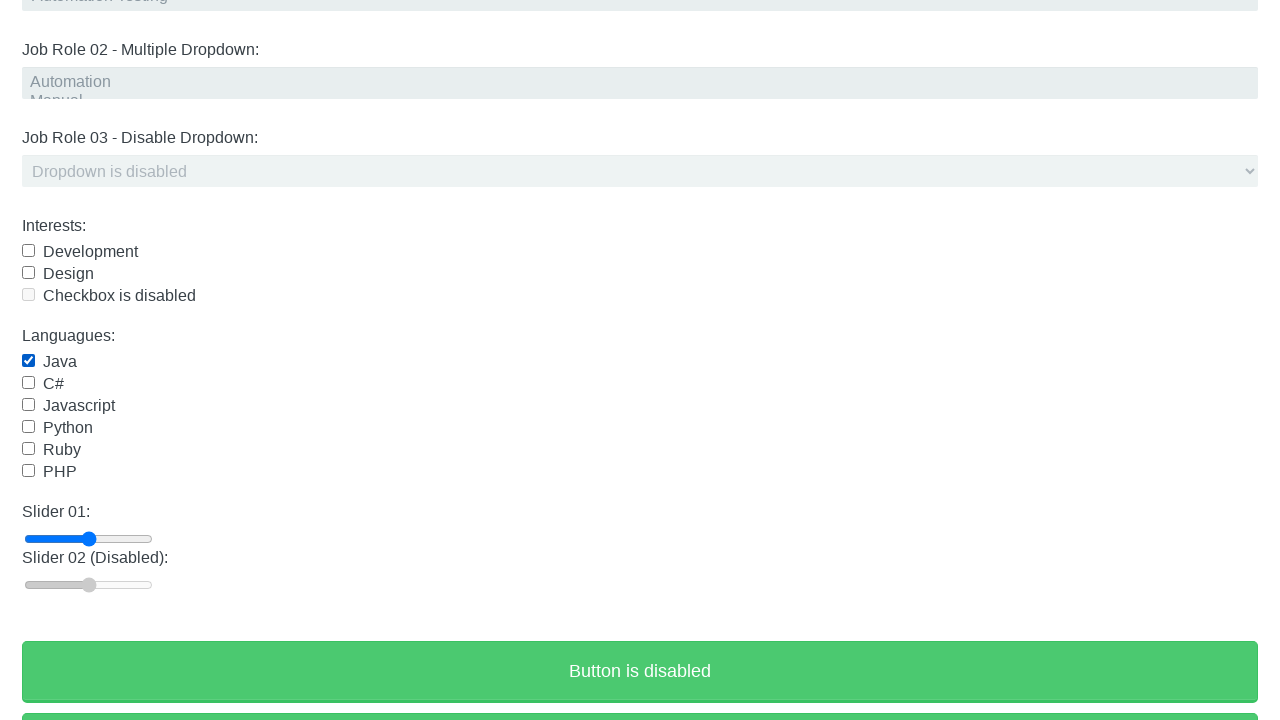